Tests registration form validation when confirmation email does not match the original email address.

Starting URL: https://alada.vn/tai-khoan/dang-ky.html

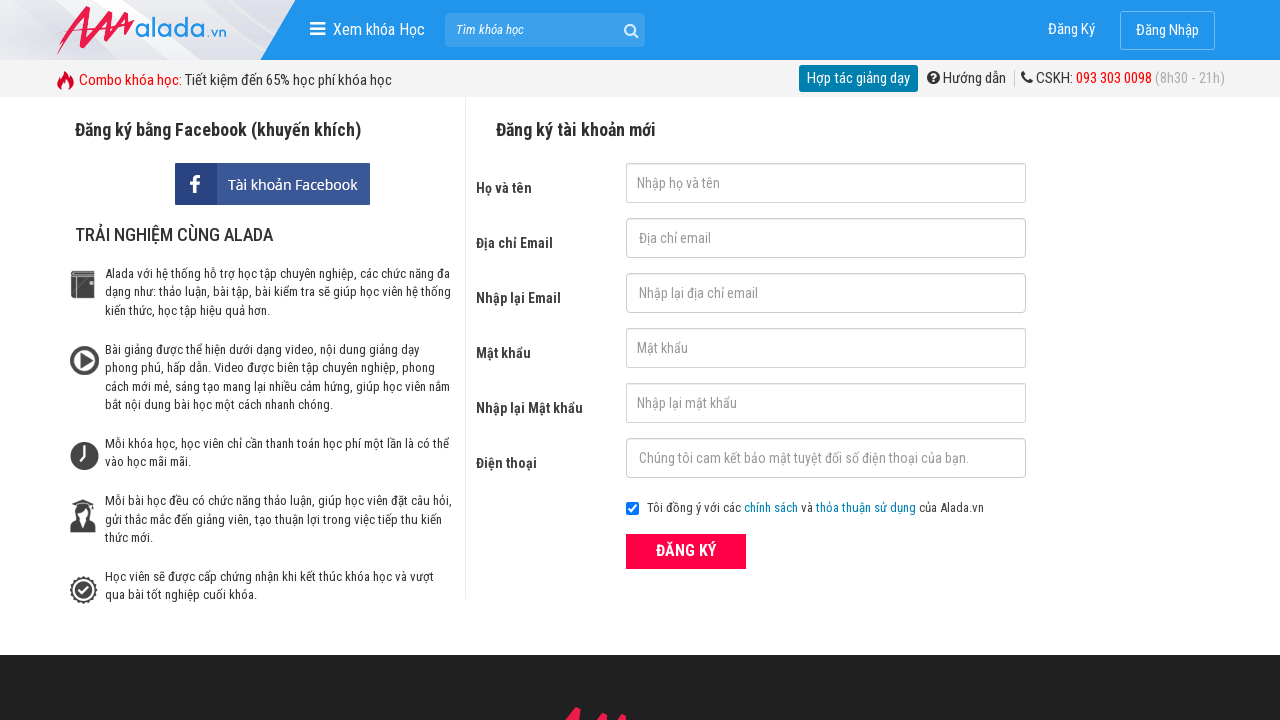

Filled firstname field with 'Tran Thi Demo' on //input[@id='txtFirstname']
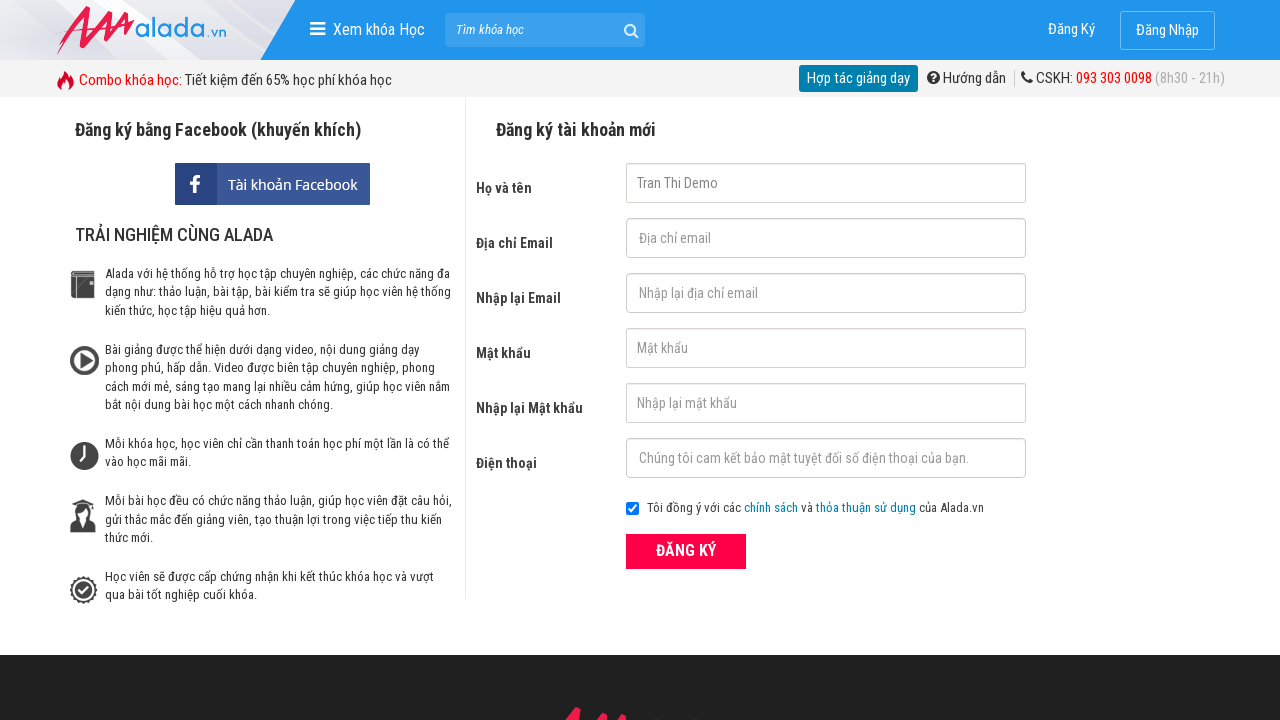

Filled email field with 'user567@gmail.com' on //input[@id='txtEmail']
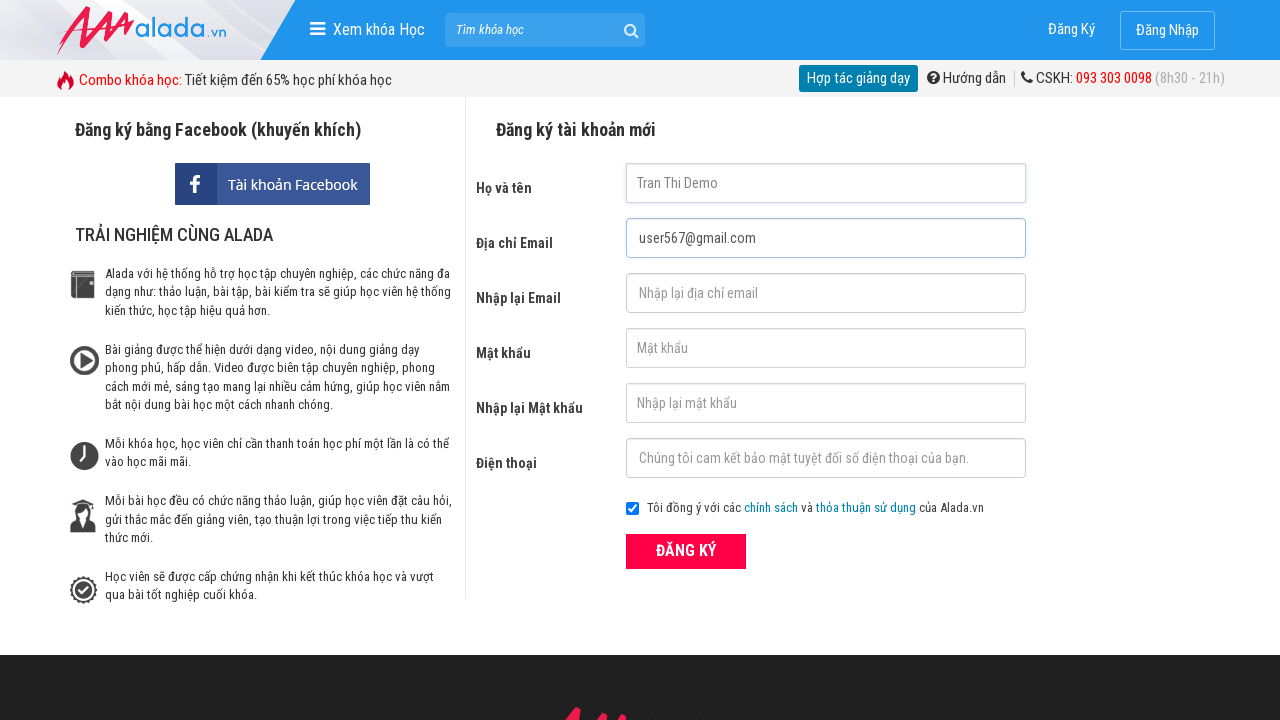

Filled confirmation email field with 'differentuser@gmail.com' (mismatched) on //input[@id='txtCEmail']
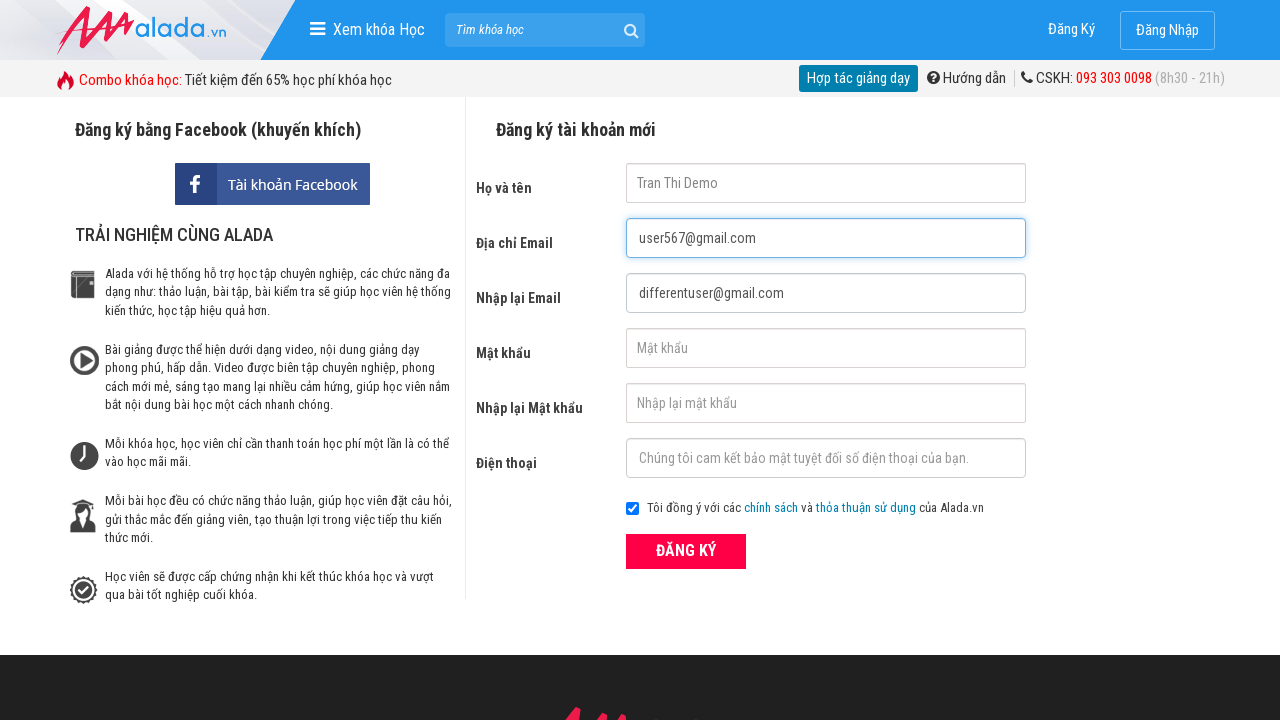

Filled password field with 'secure789' on //input[@id='txtPassword']
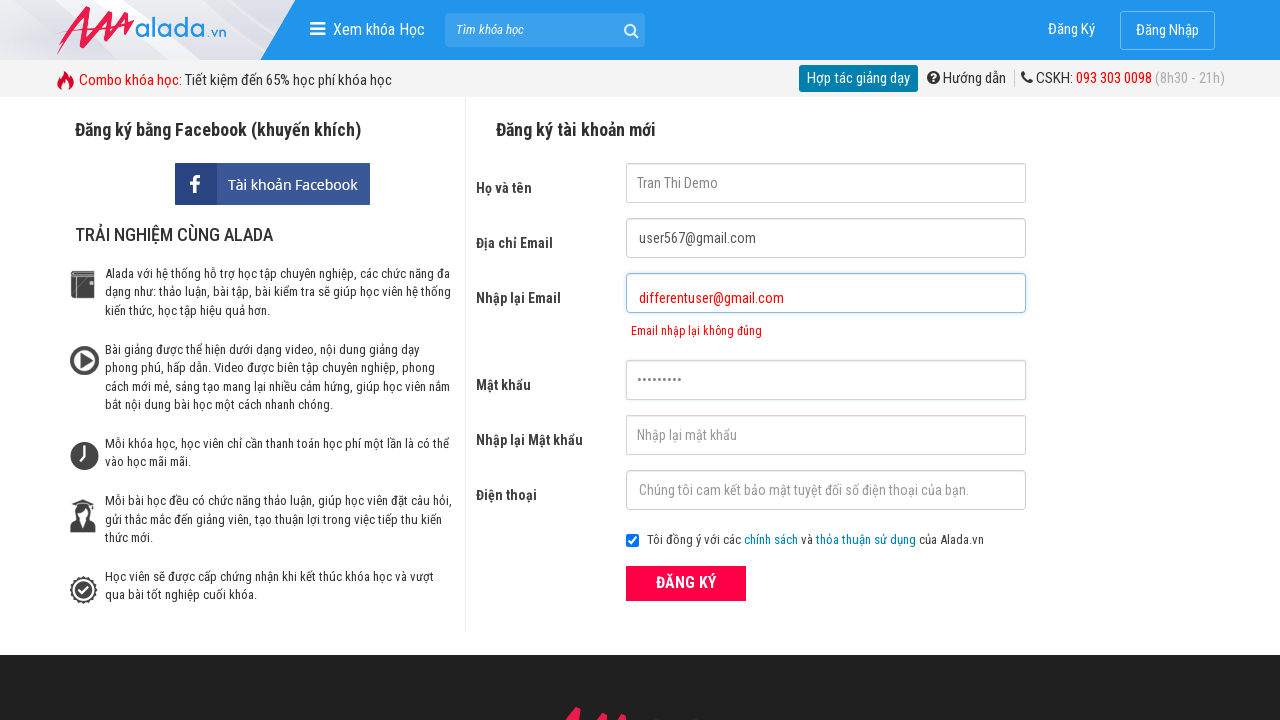

Filled confirmation password field with 'secure789' on //input[@id='txtCPassword']
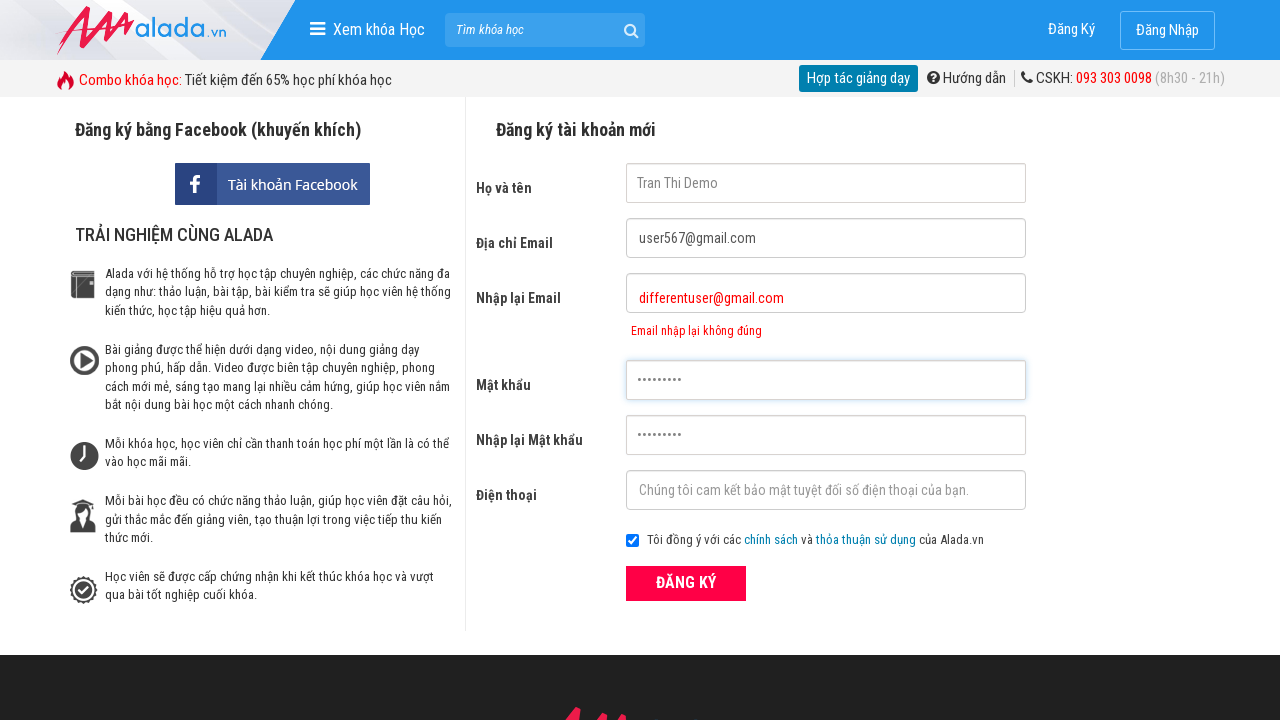

Filled phone field with '0912345678' on //input[@id='txtPhone']
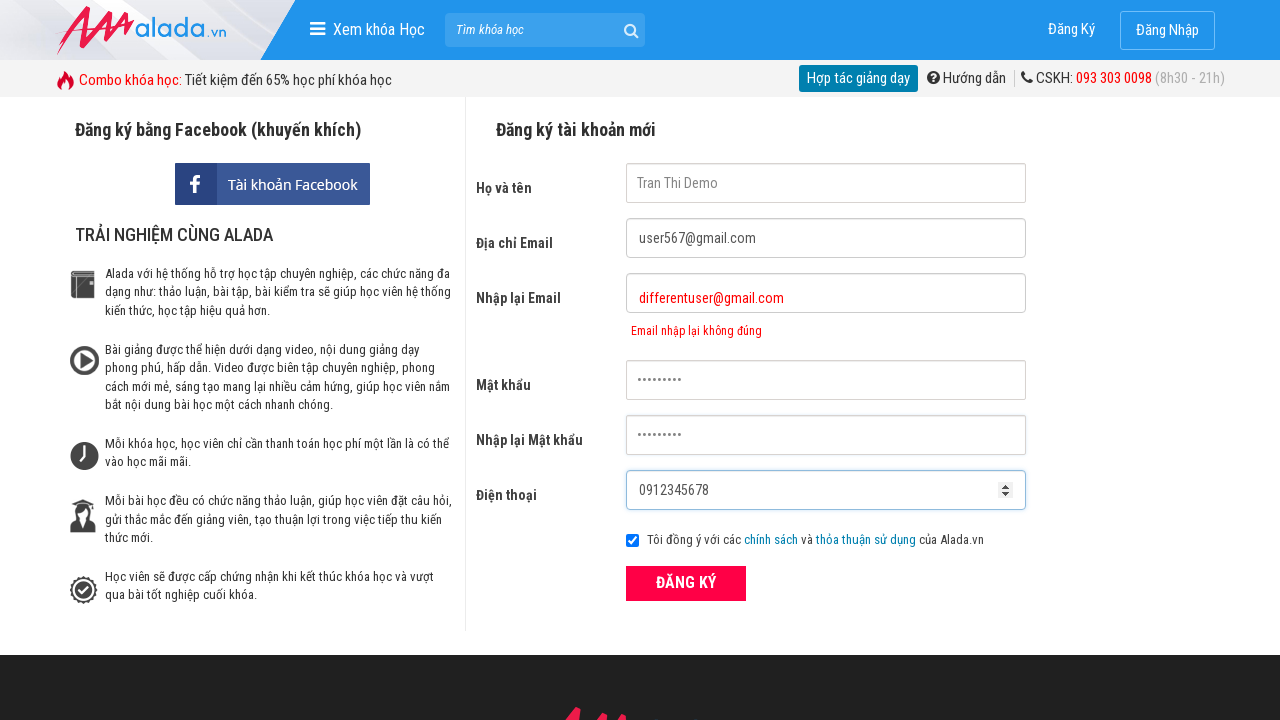

Clicked register button at (686, 583) on xpath=//button[@class='btn_pink_sm fs16']
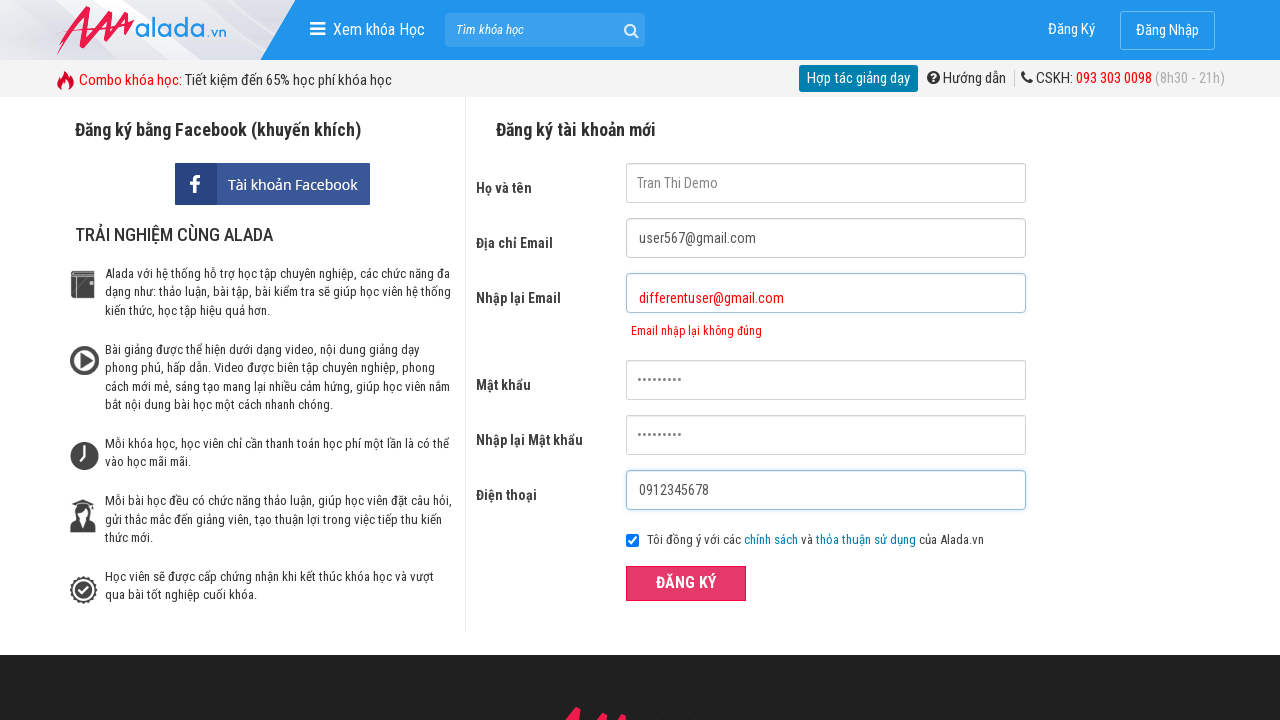

Email mismatch error message appeared
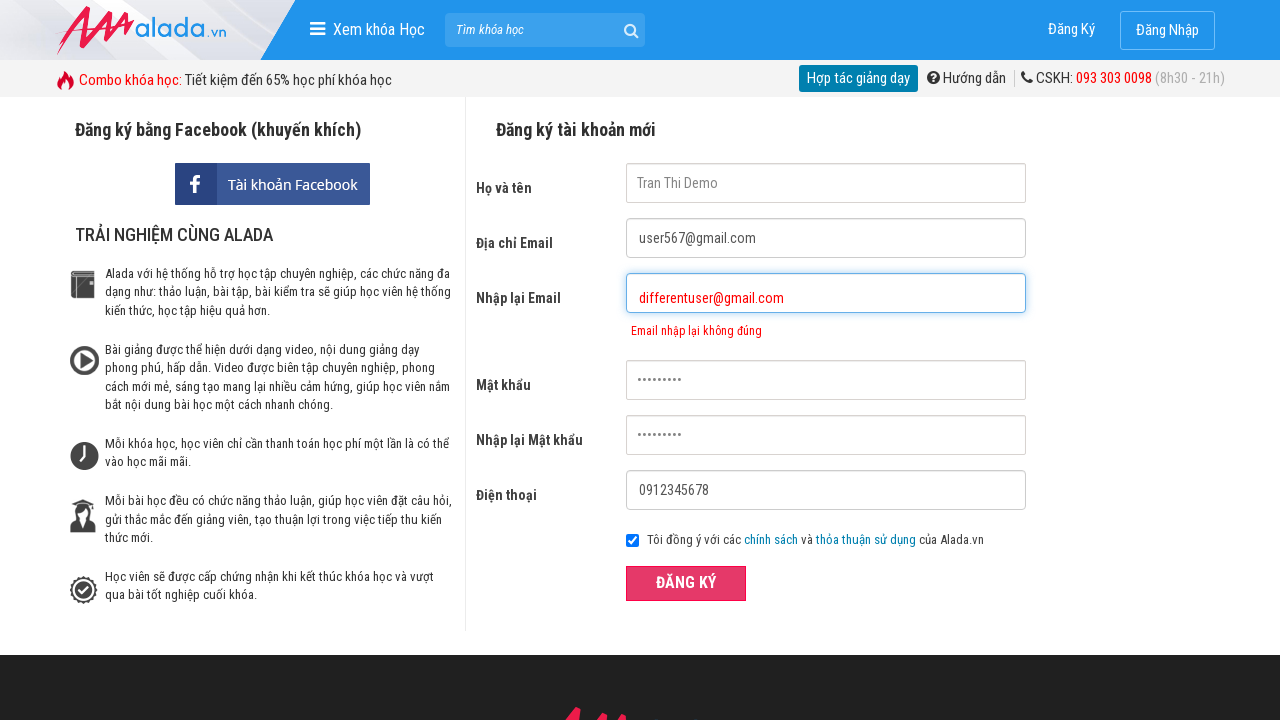

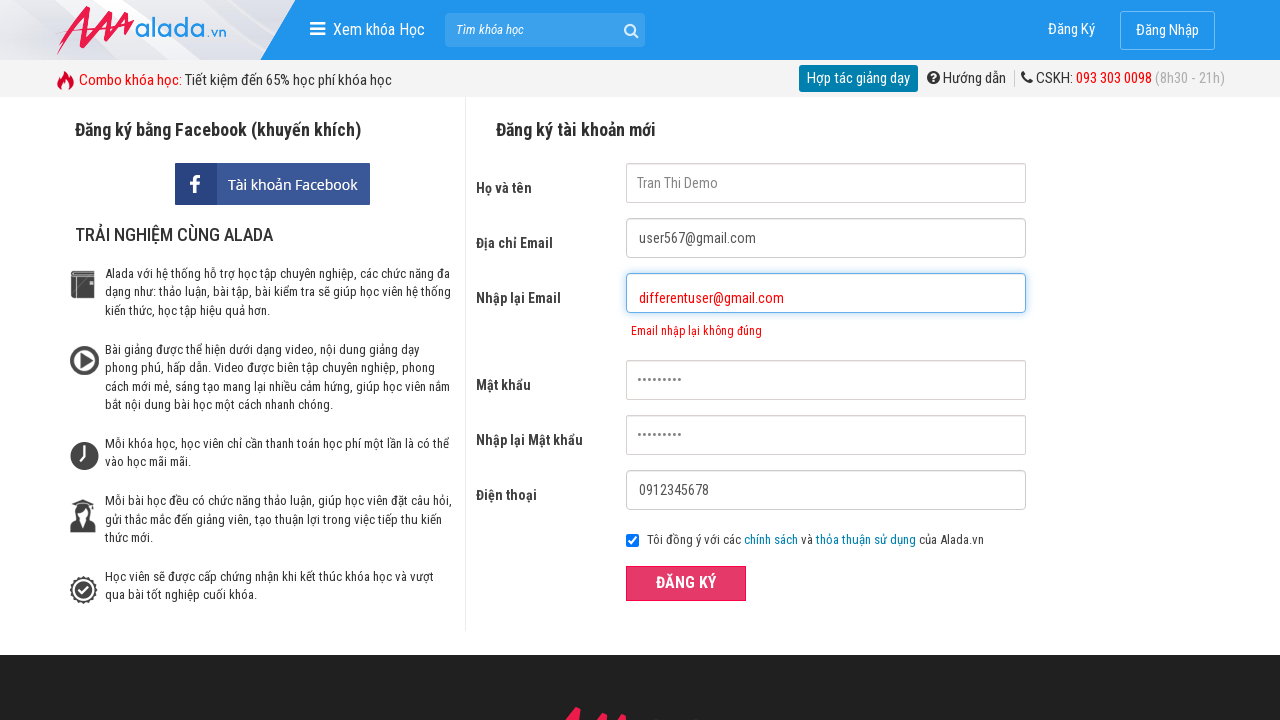